Tests Vue.js dropdown component by selecting options and verifying the displayed selections.

Starting URL: https://mikerodham.github.io/vue-dropdowns/

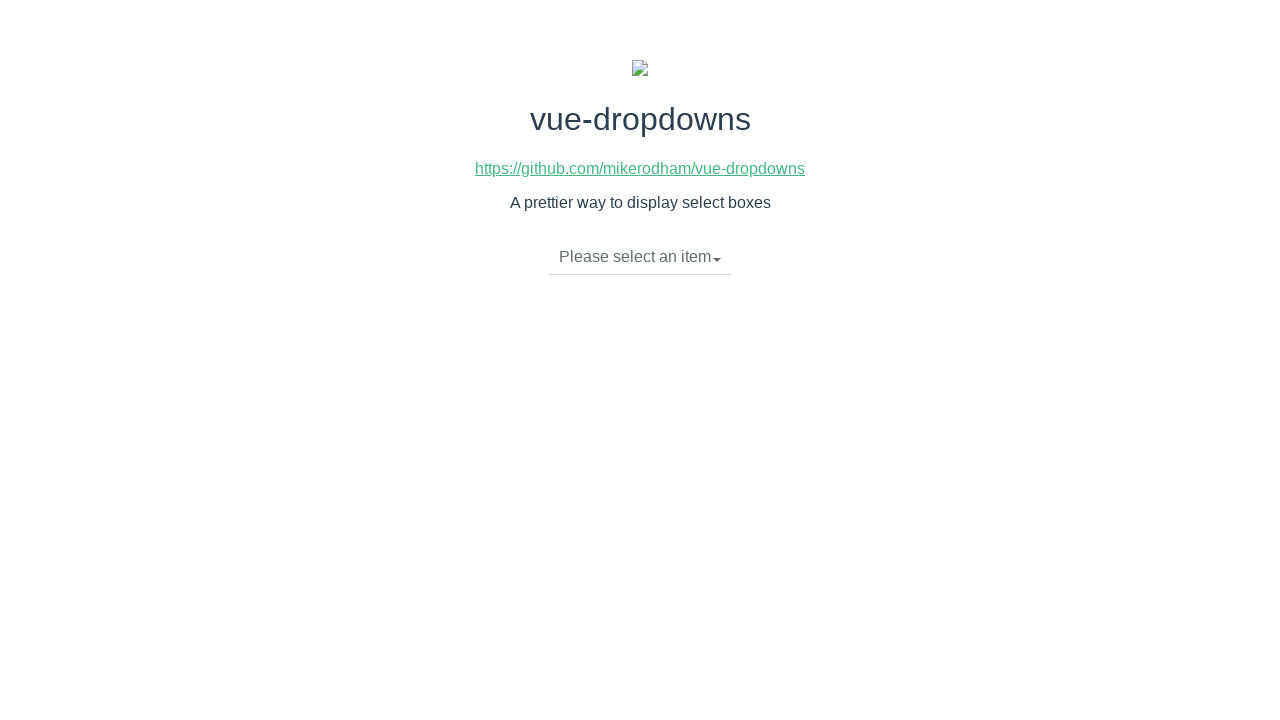

Clicked dropdown caret to open the Vue.js dropdown menu at (717, 260) on div.btn-group span.caret
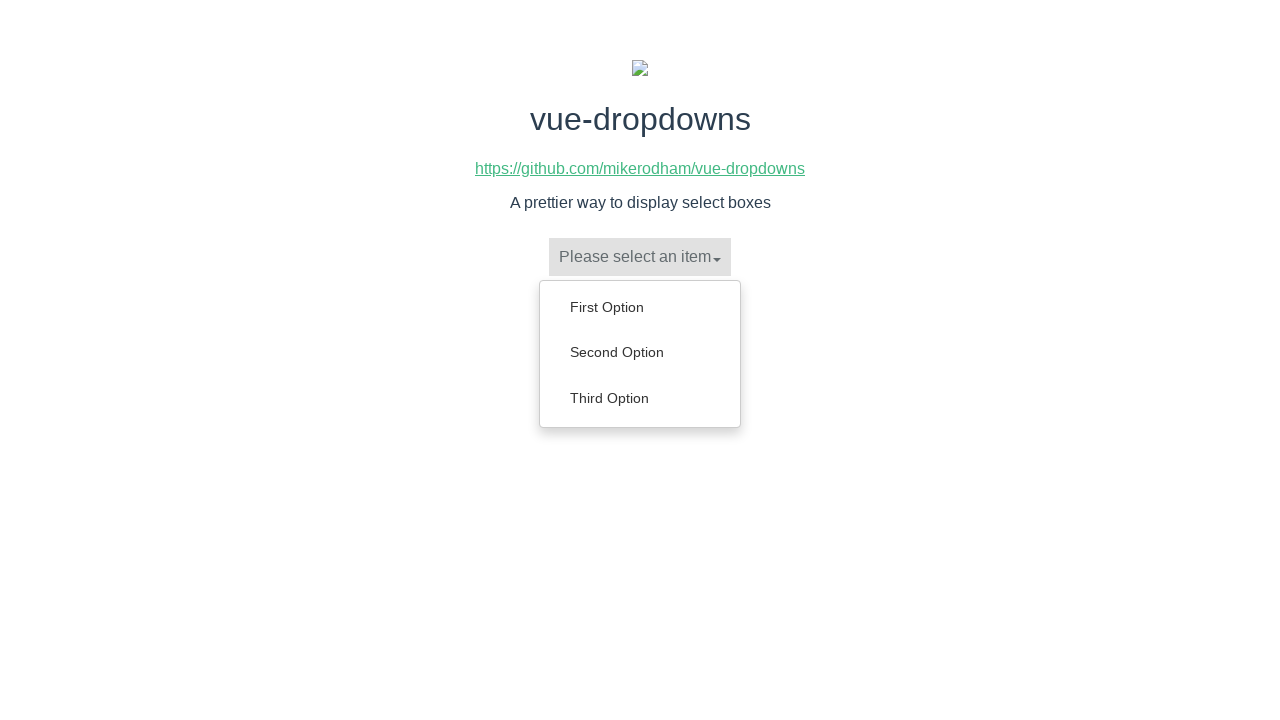

Dropdown menu items loaded
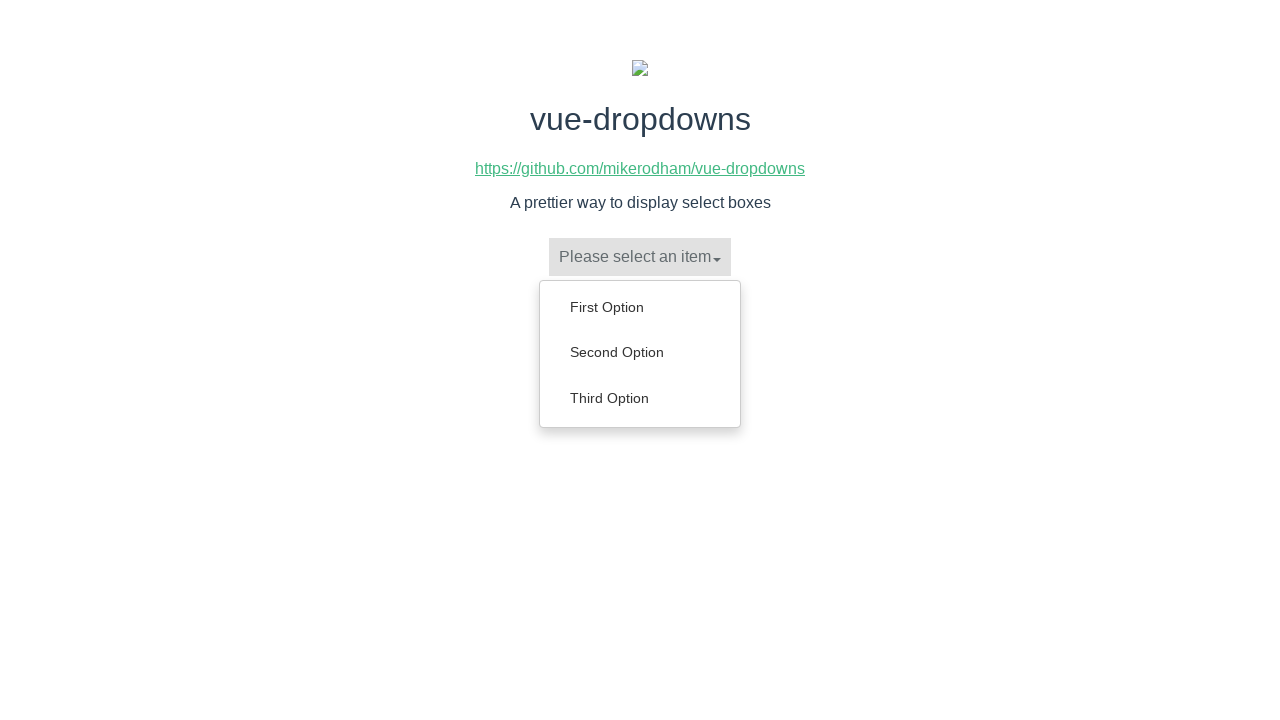

Selected 'Second Option' from dropdown menu at (640, 352) on ul.dropdown-menu li:has-text('Second Option')
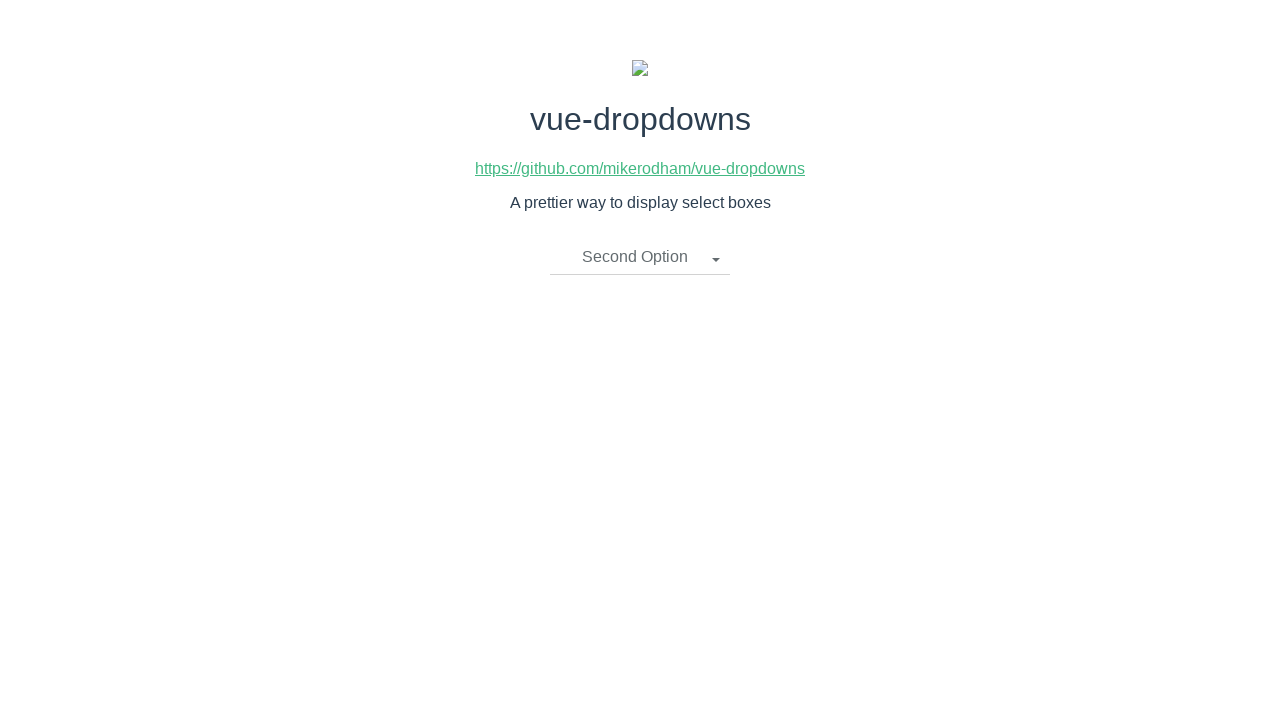

Verified that 'Second Option' is displayed as the selected value
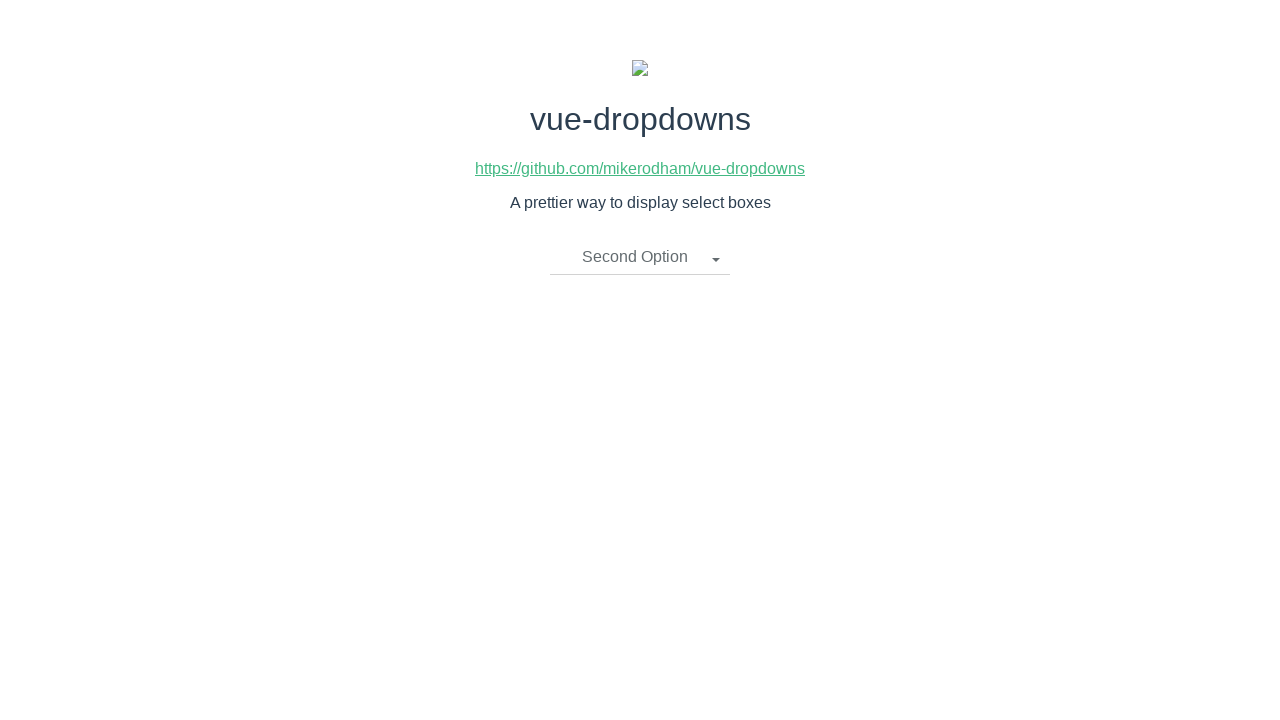

Clicked dropdown caret to open the menu again at (716, 260) on div.btn-group span.caret
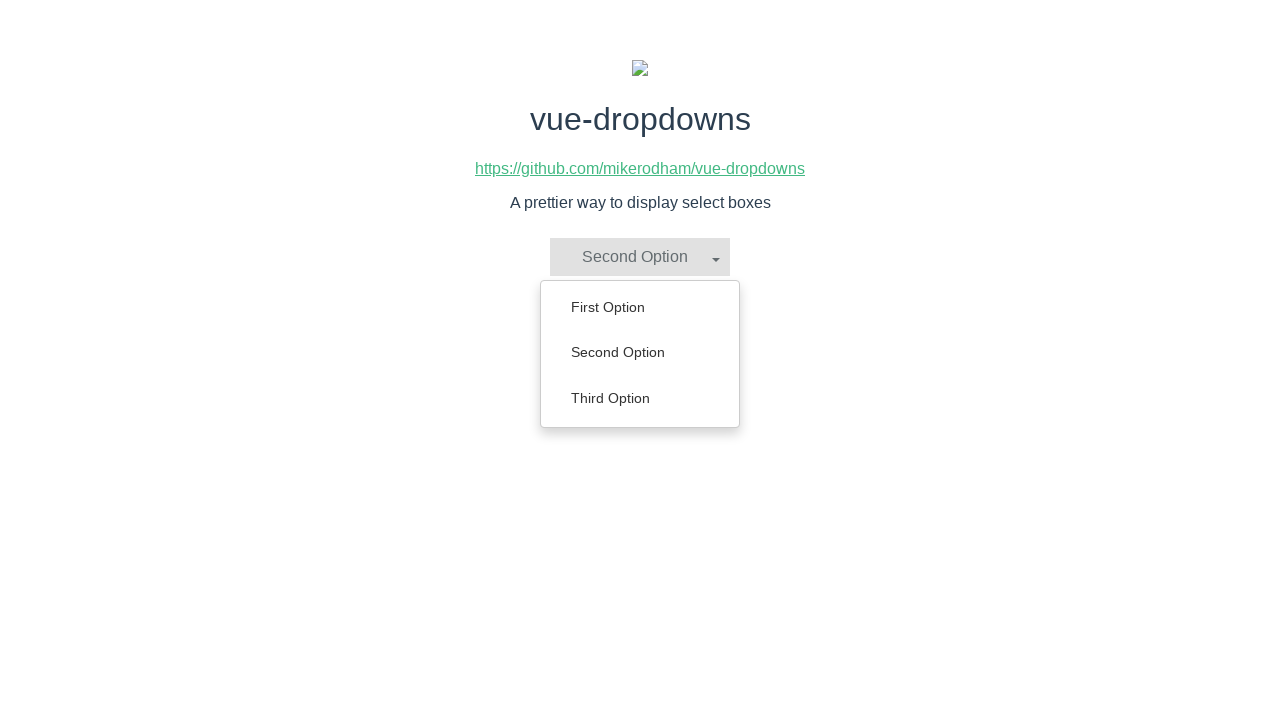

Dropdown menu items loaded
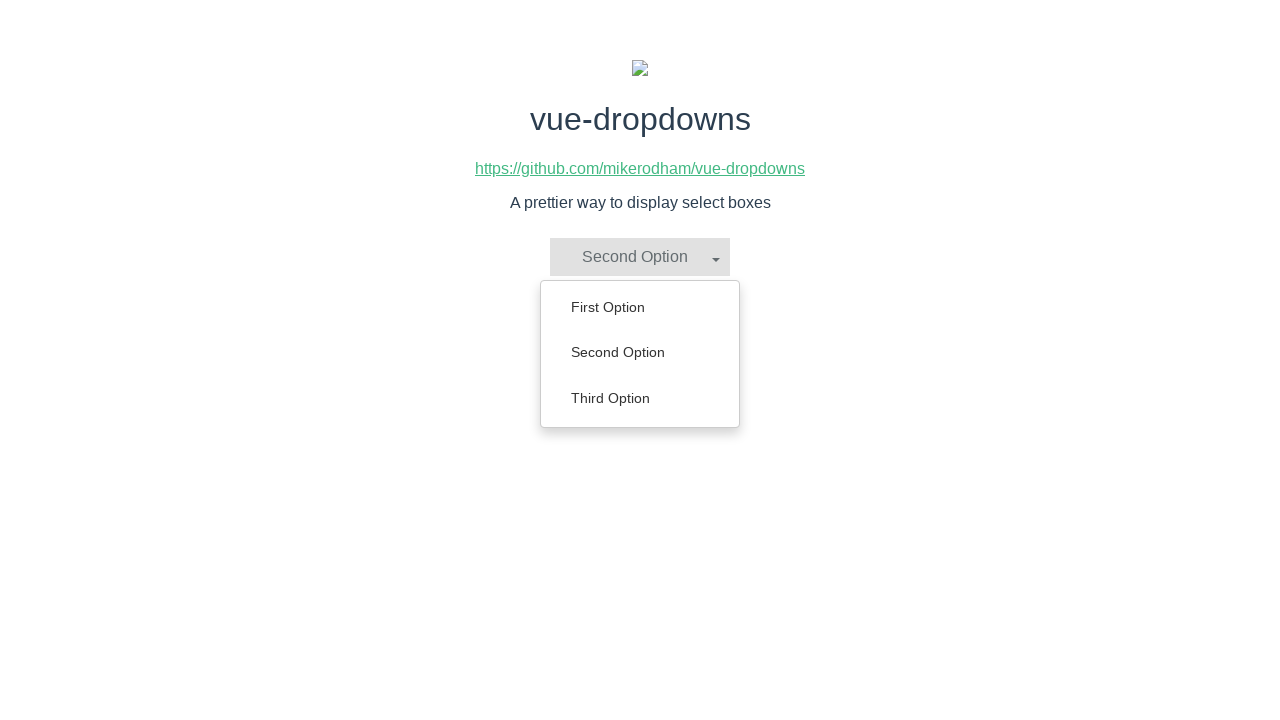

Selected 'Third Option' from dropdown menu at (640, 398) on ul.dropdown-menu li:has-text('Third Option')
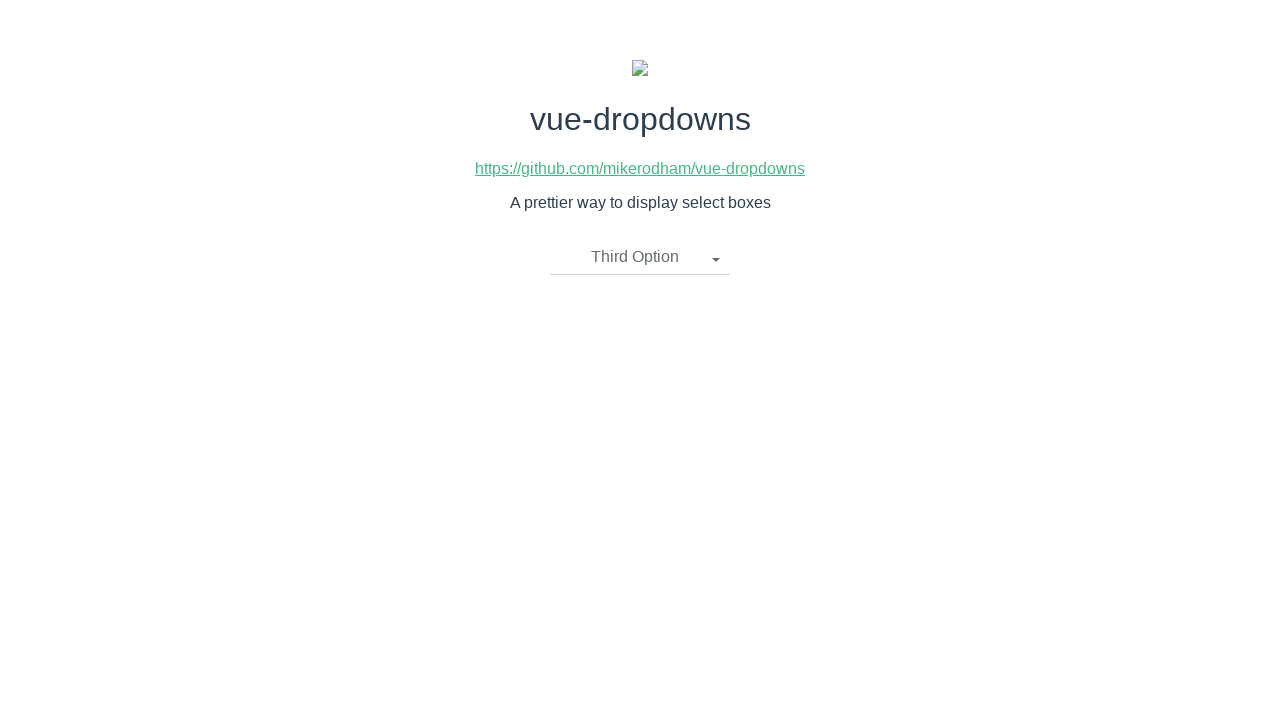

Verified that 'Third Option' is displayed as the selected value
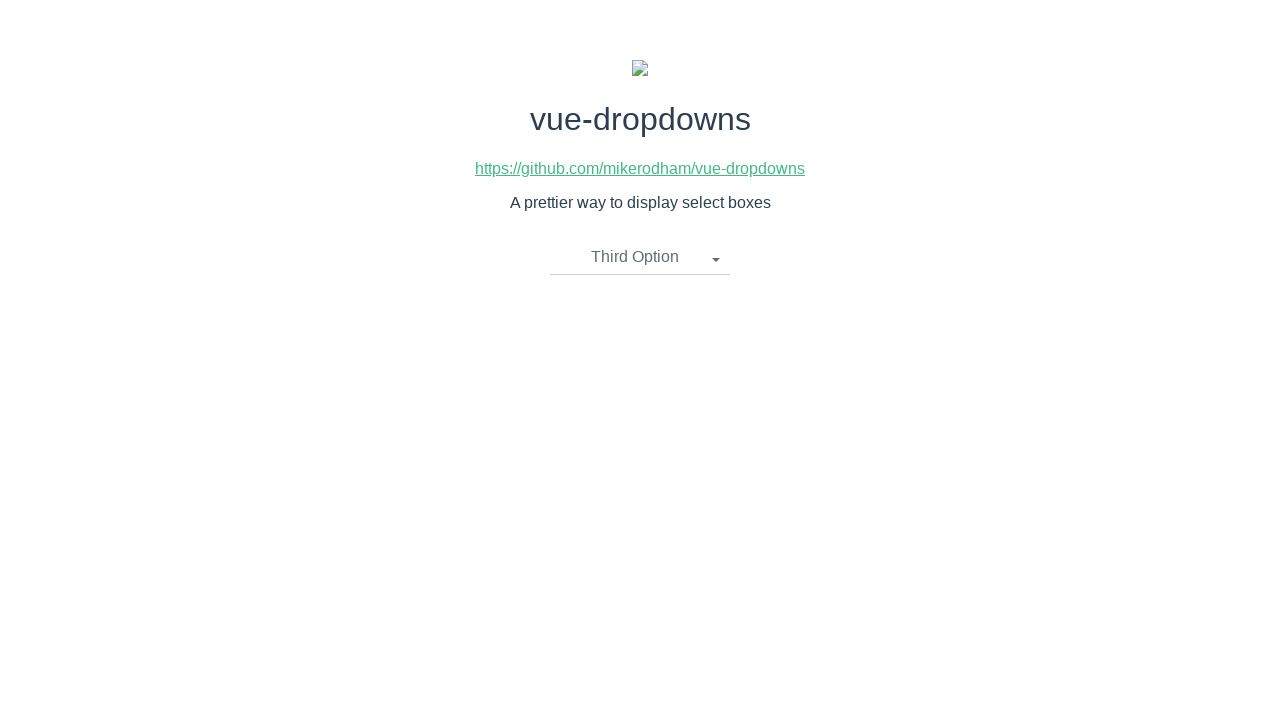

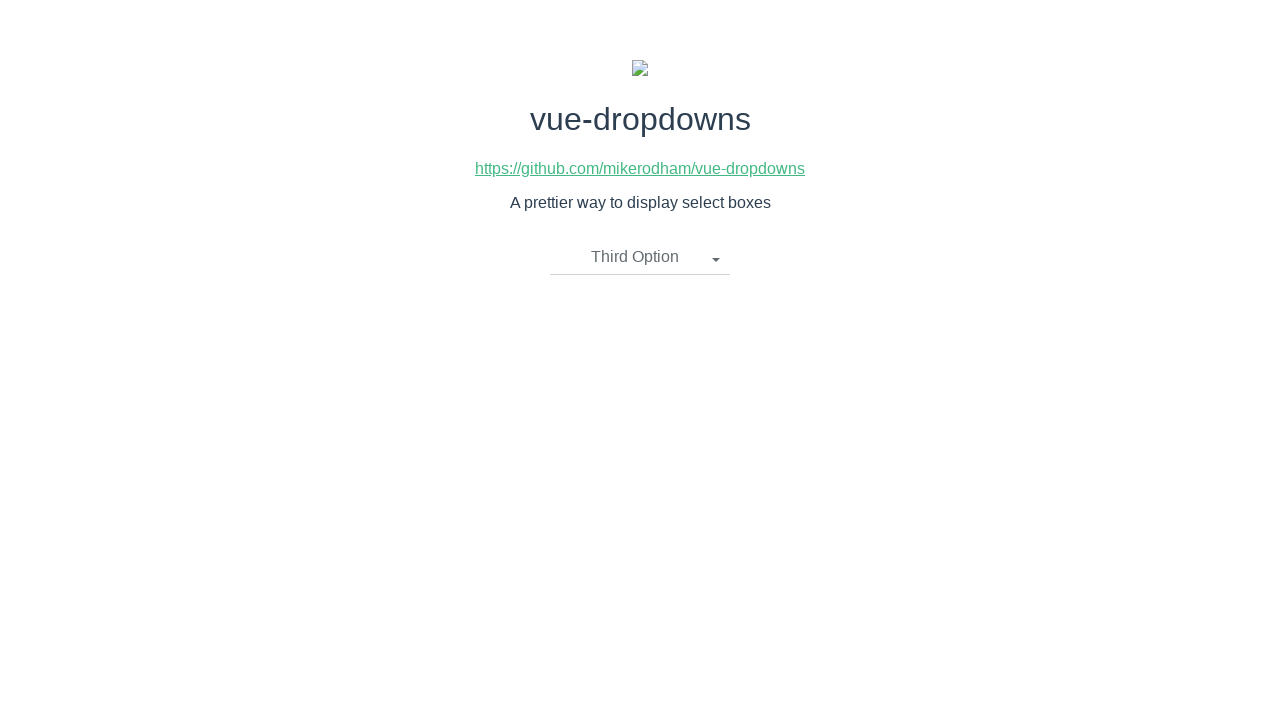